Tests marking individual items as complete by checking their checkboxes

Starting URL: https://demo.playwright.dev/todomvc

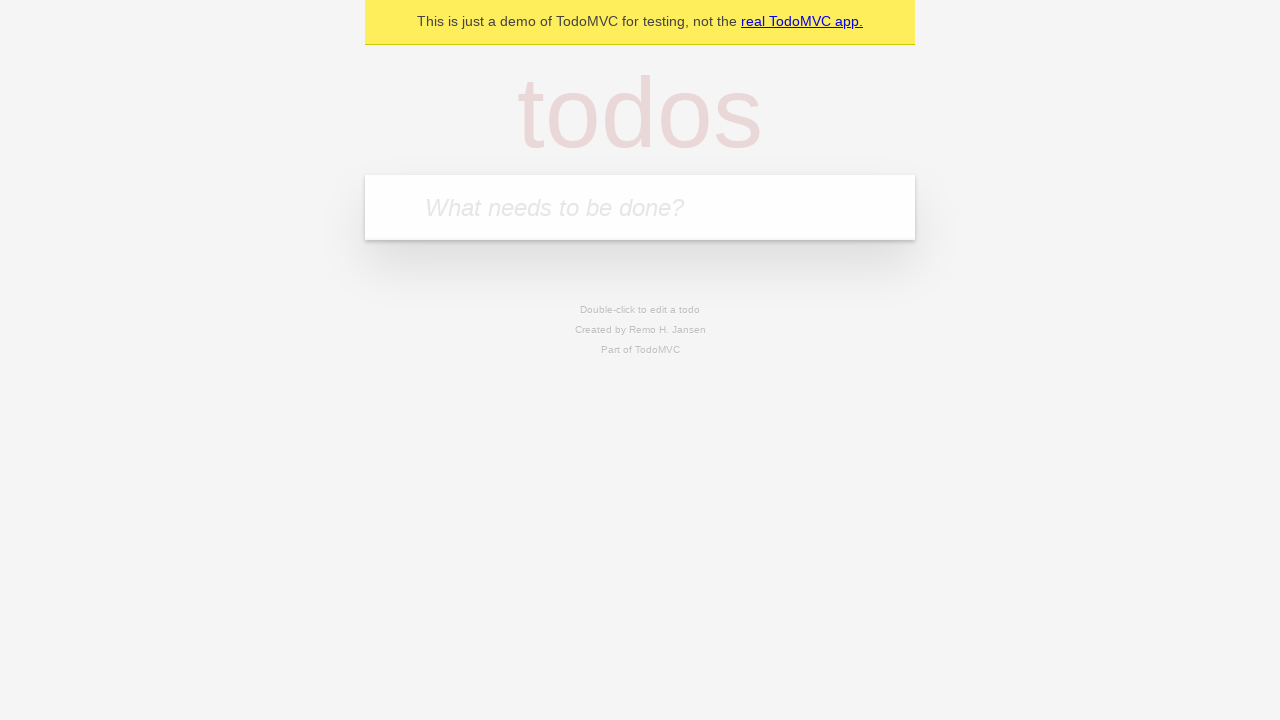

Filled todo input with 'buy some cheese' on internal:attr=[placeholder="What needs to be done?"i]
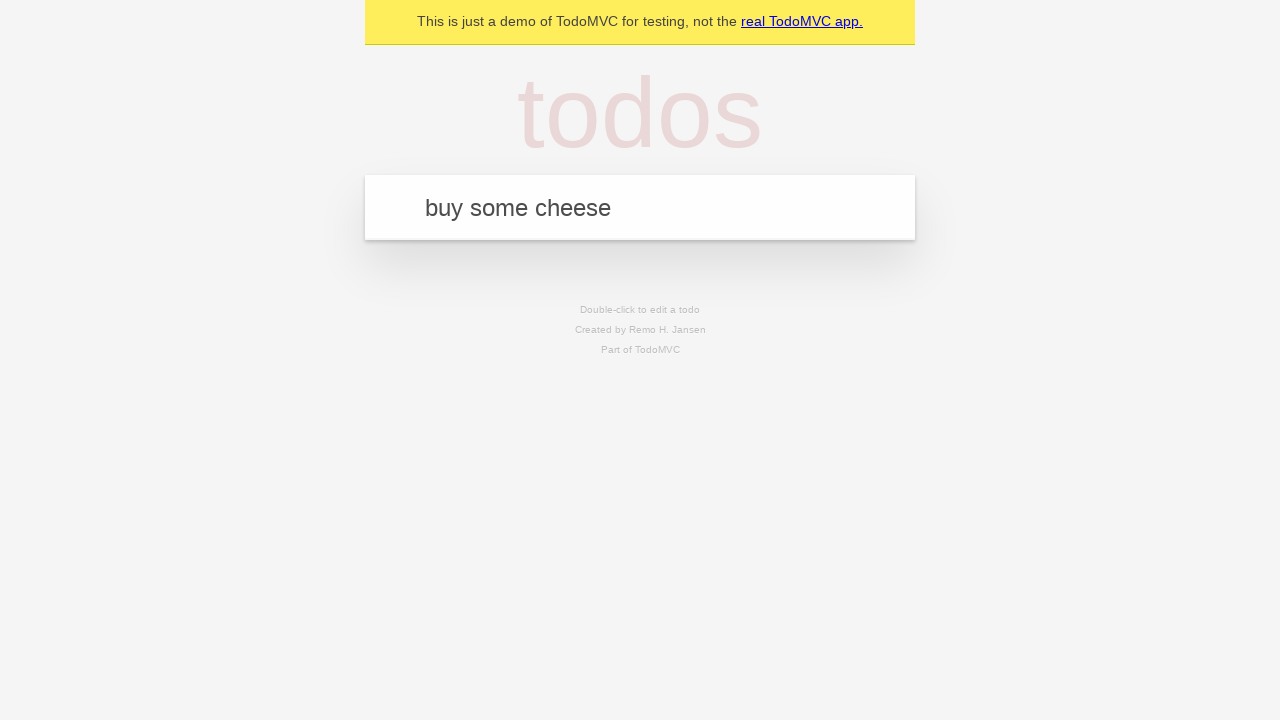

Pressed Enter to add first todo item on internal:attr=[placeholder="What needs to be done?"i]
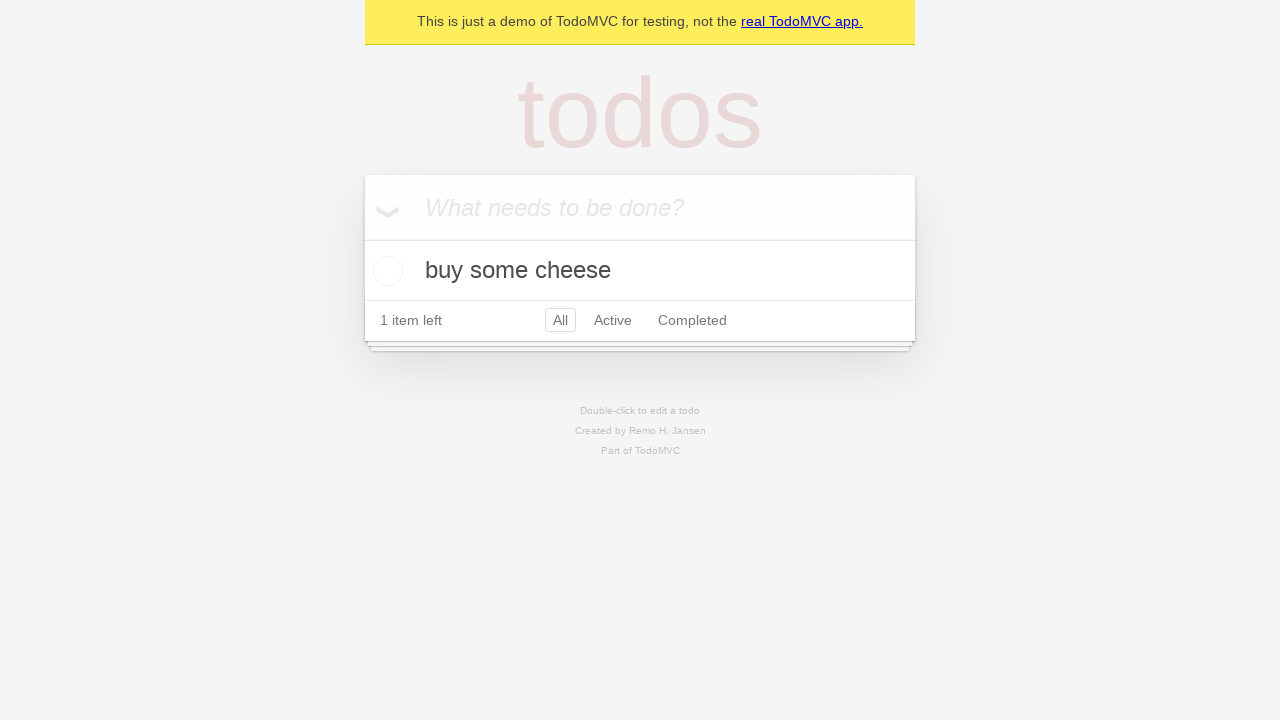

Filled todo input with 'feed the cat' on internal:attr=[placeholder="What needs to be done?"i]
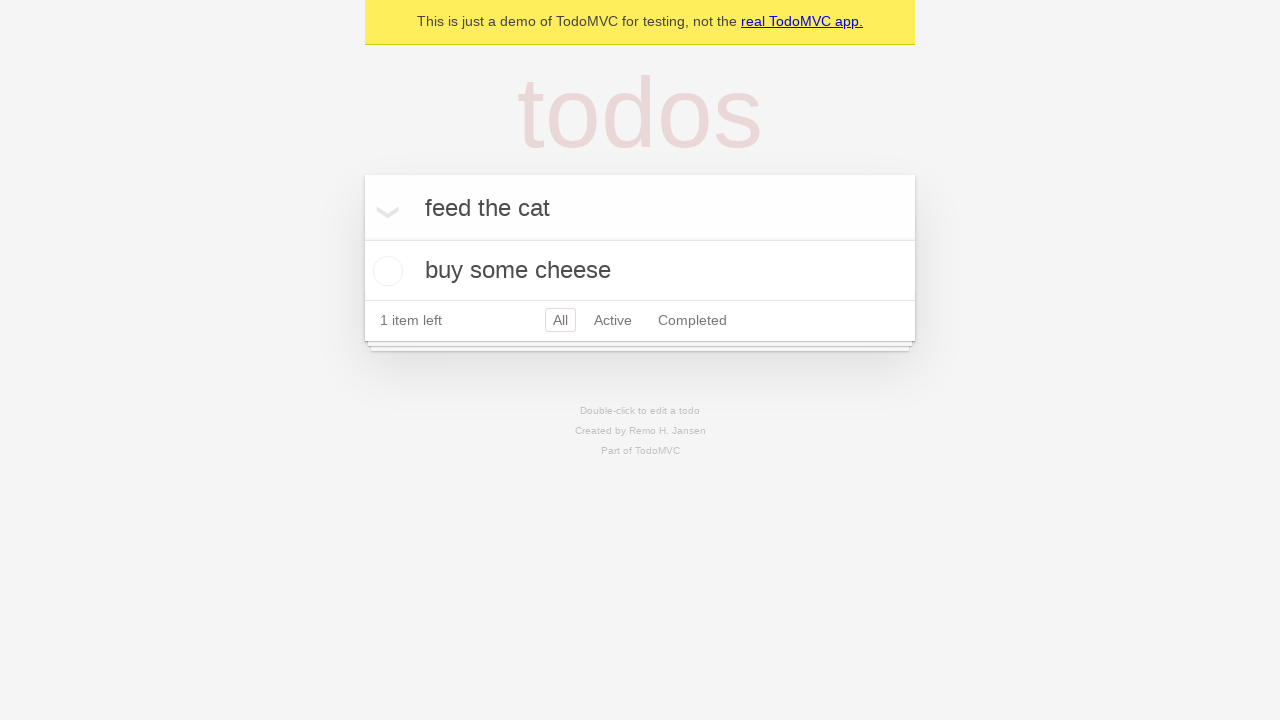

Pressed Enter to add second todo item on internal:attr=[placeholder="What needs to be done?"i]
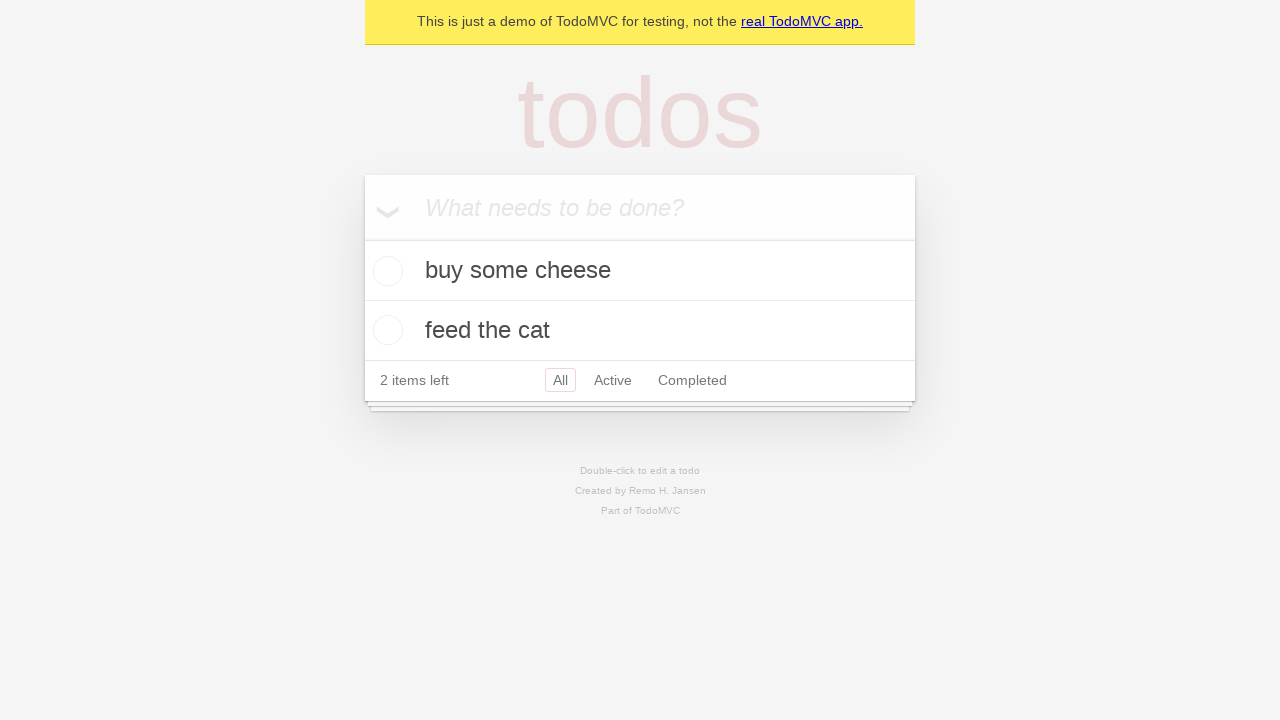

Waited for both todo items to be added to the DOM
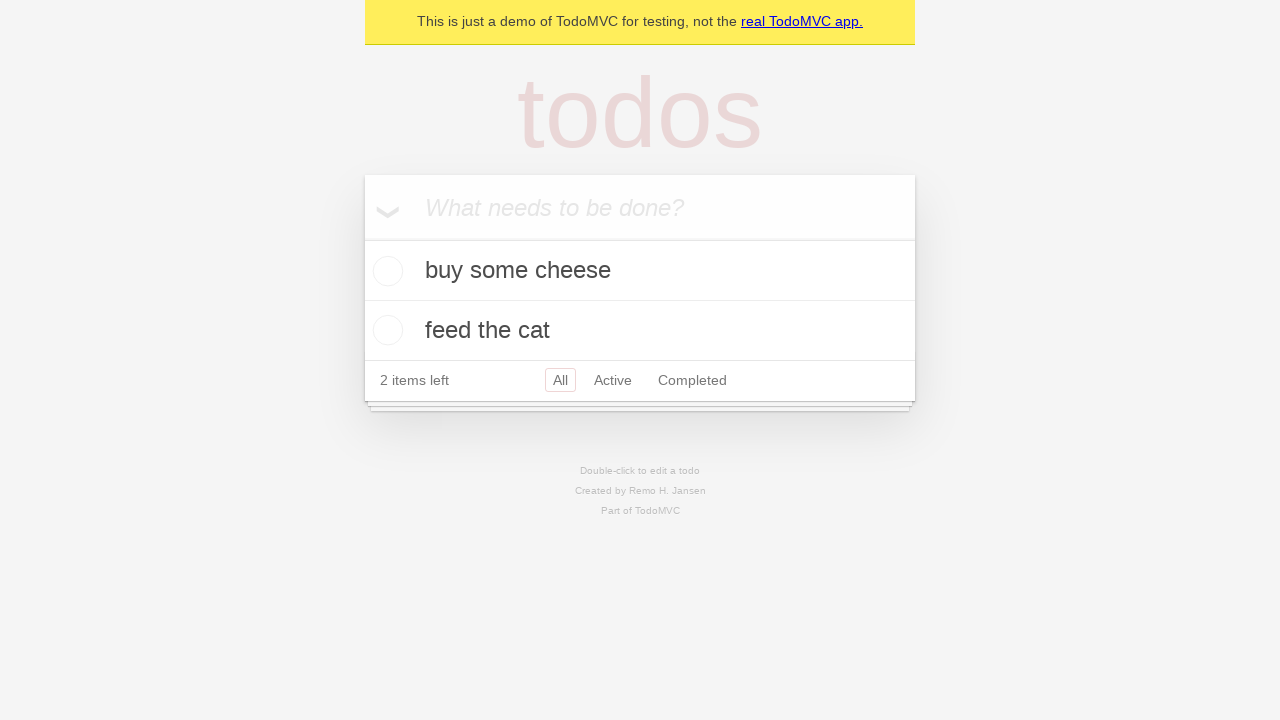

Marked first todo item 'buy some cheese' as complete at (385, 271) on internal:testid=[data-testid="todo-item"s] >> nth=0 >> internal:role=checkbox
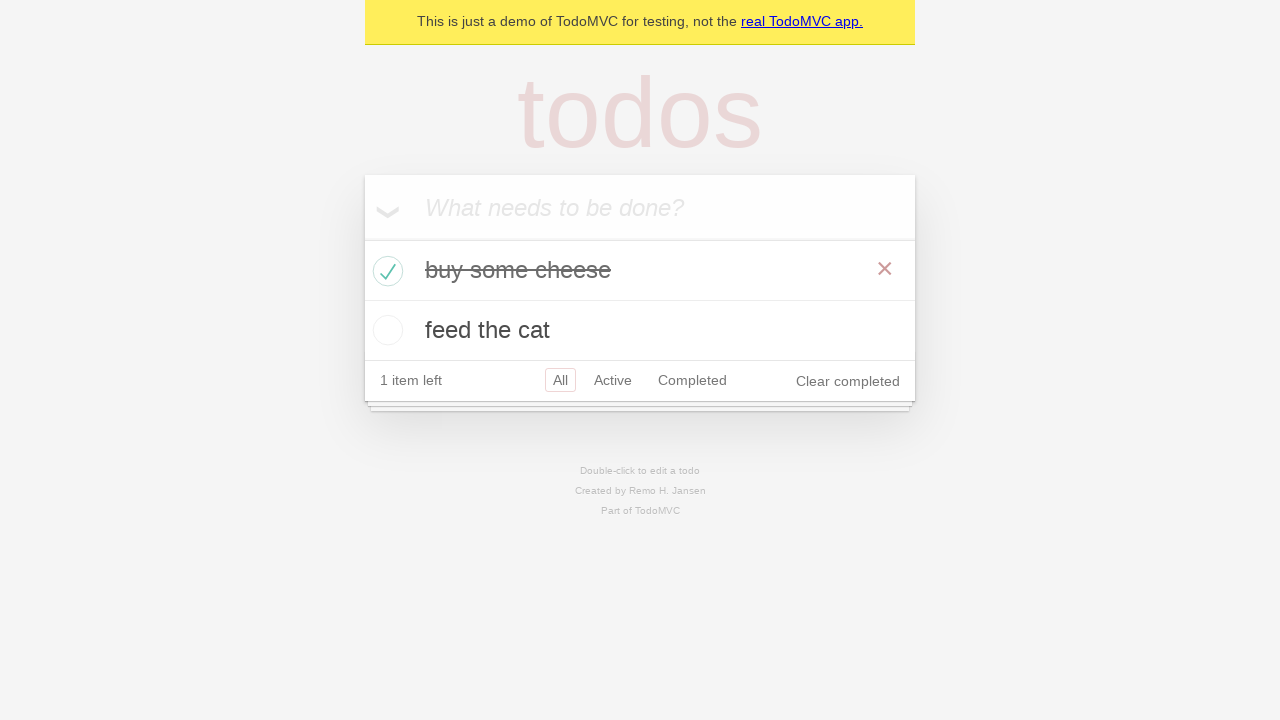

Marked second todo item 'feed the cat' as complete at (385, 330) on internal:testid=[data-testid="todo-item"s] >> nth=1 >> internal:role=checkbox
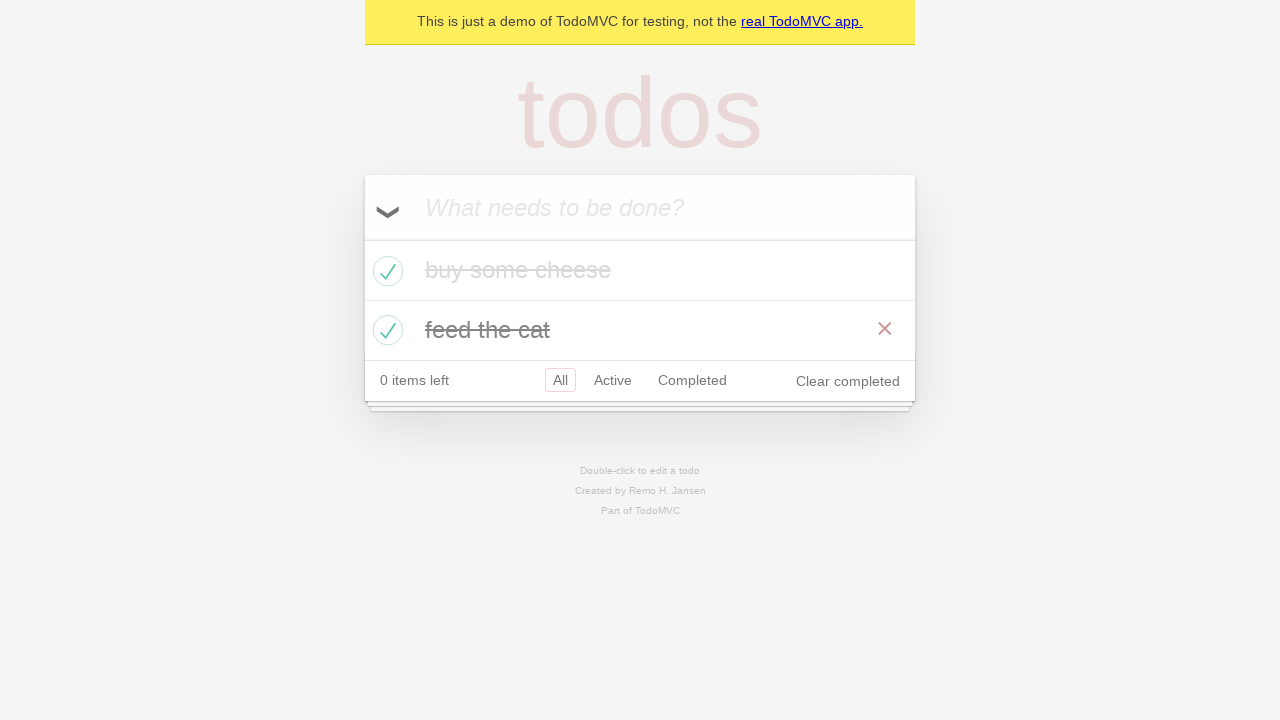

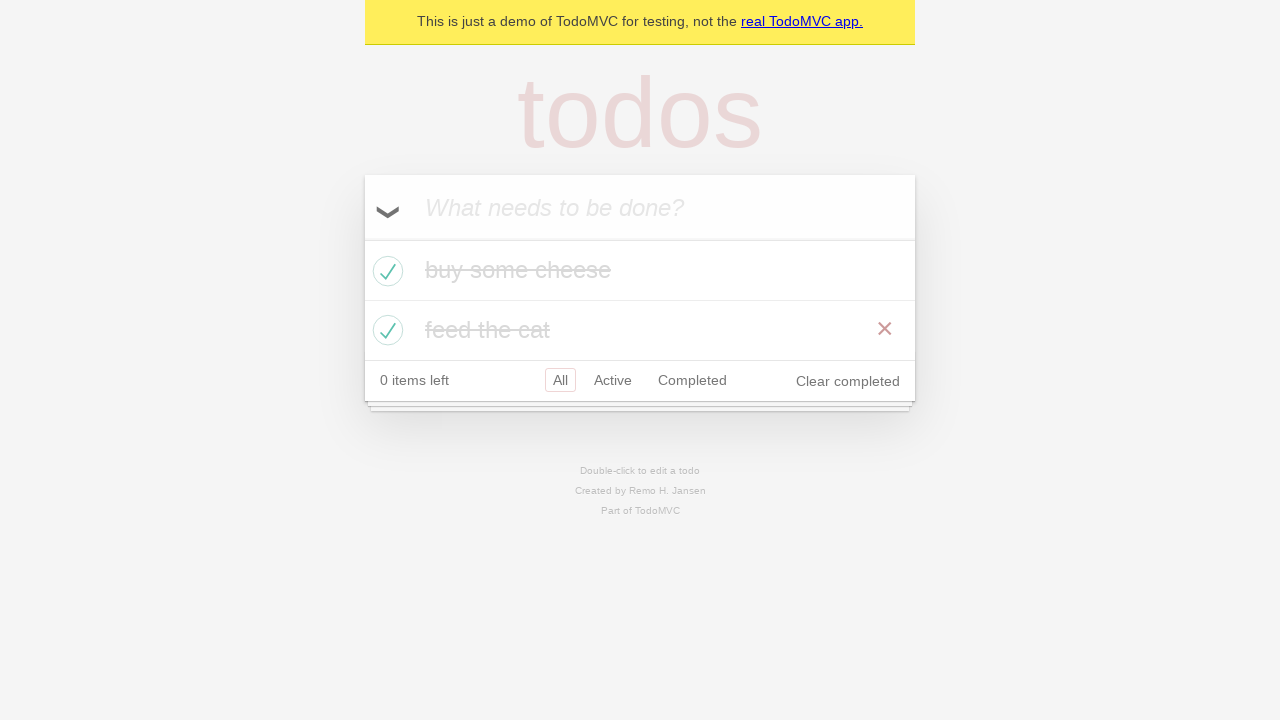